Tests drag and drop using low-level mouse operations (hover, mouse down, mouse up) instead of the built-in dragTo method

Starting URL: https://letcode.in/droppable

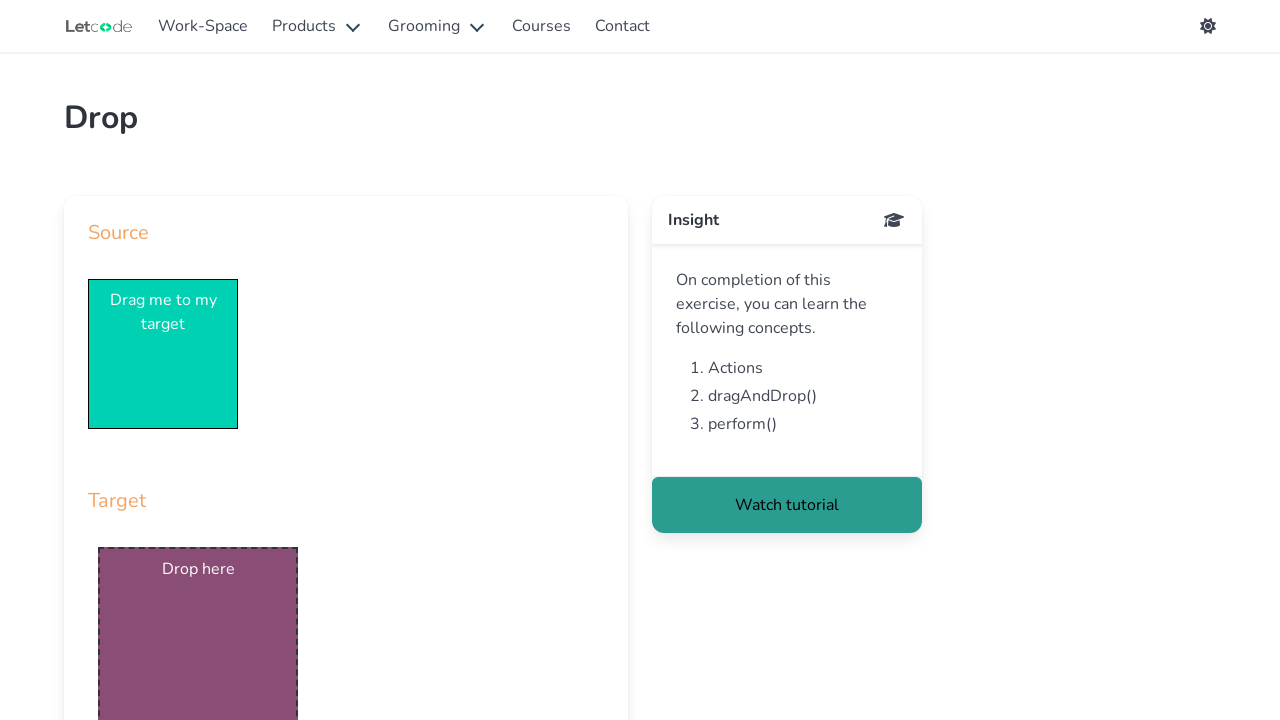

Navigated to drag and drop test page
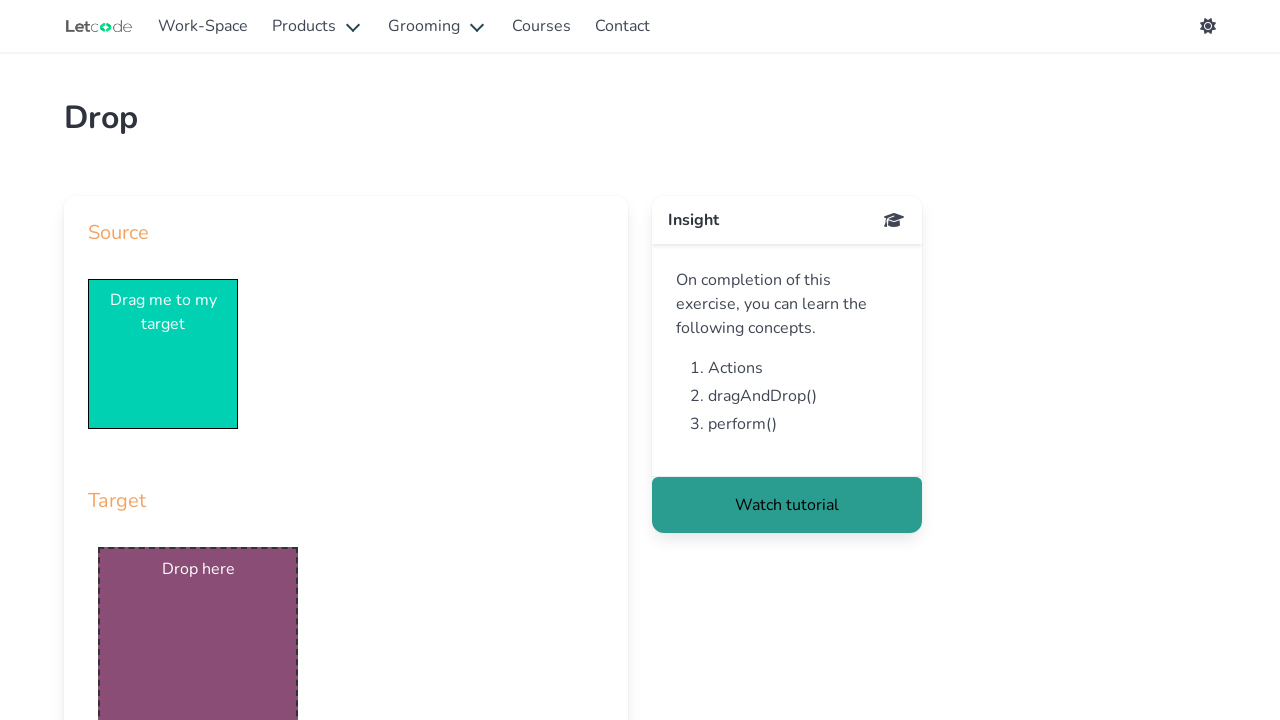

Located drag source element
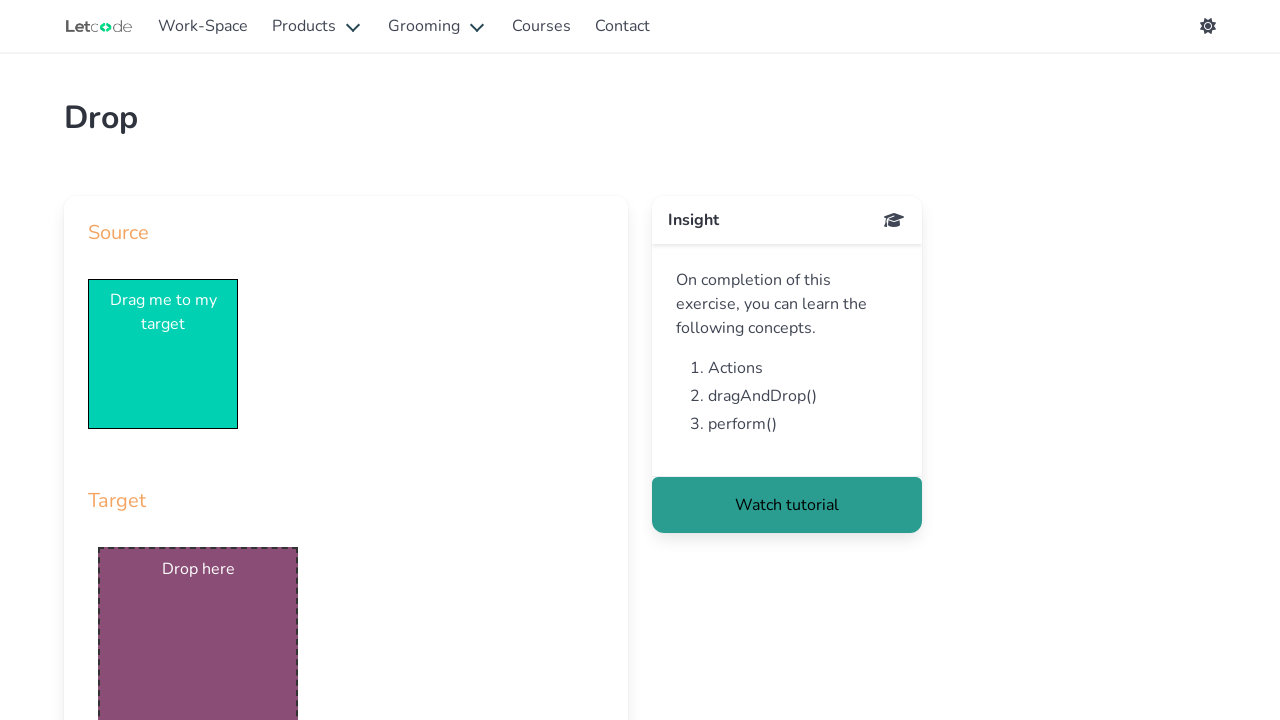

Located drop target element
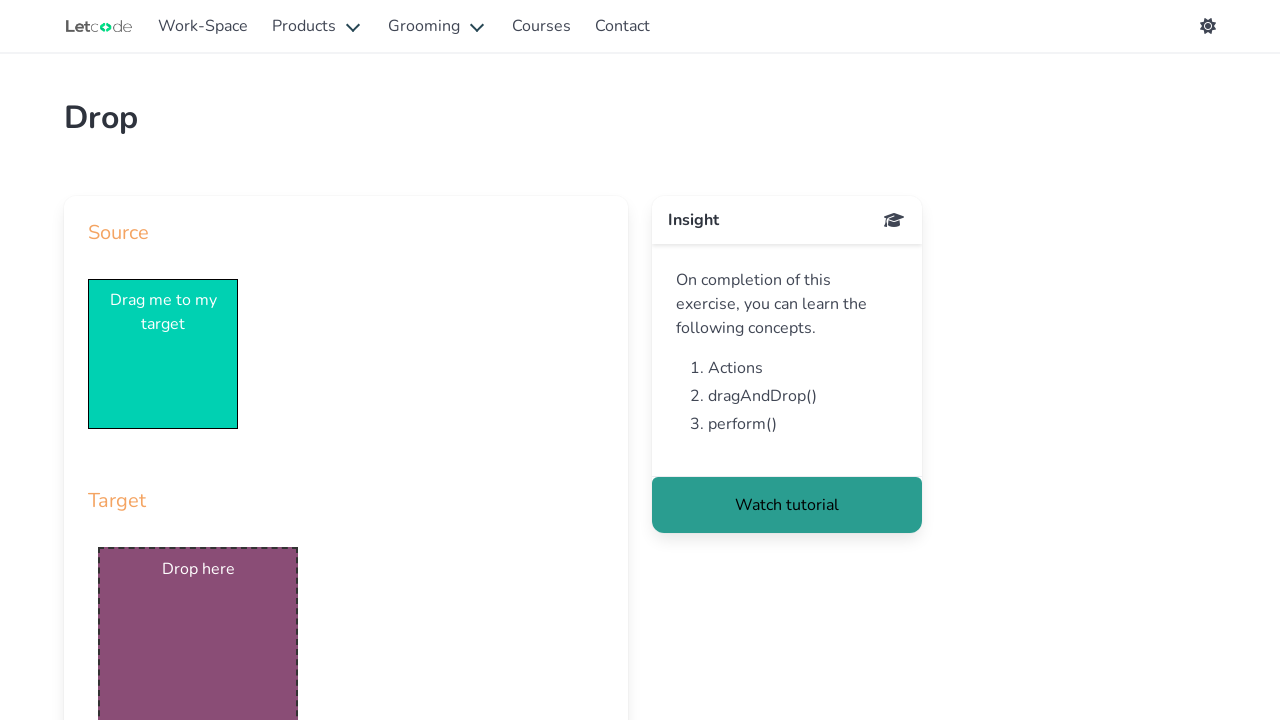

Hovered over drag source element at (163, 354) on #draggable
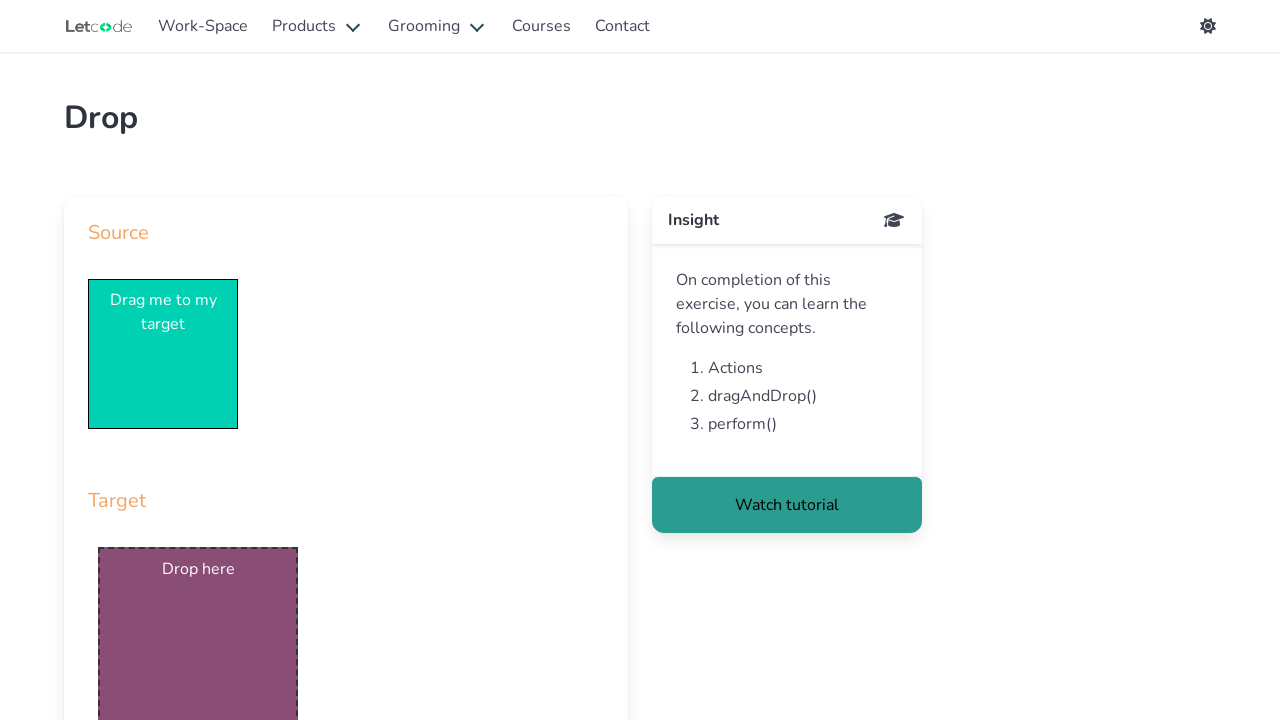

Pressed mouse button down on drag source at (163, 354)
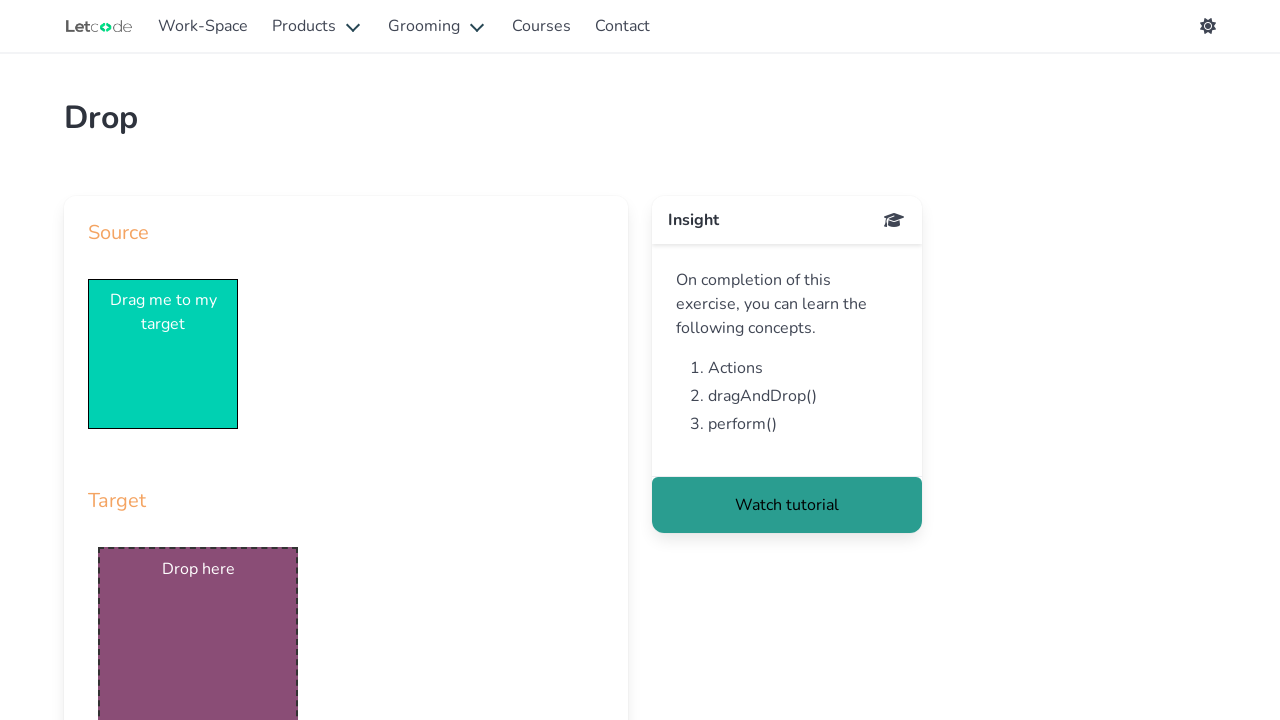

Hovered over drop target element while holding mouse button at (198, 620) on #droppable
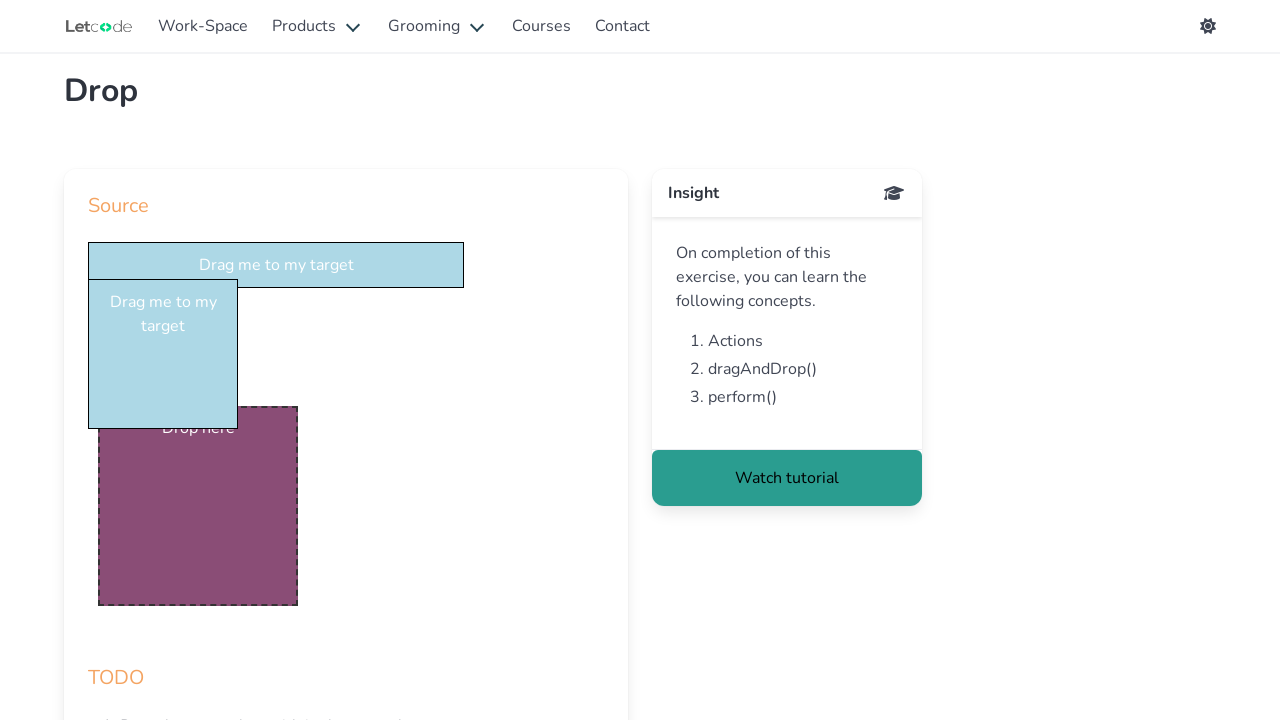

Released mouse button to complete drag and drop operation at (198, 620)
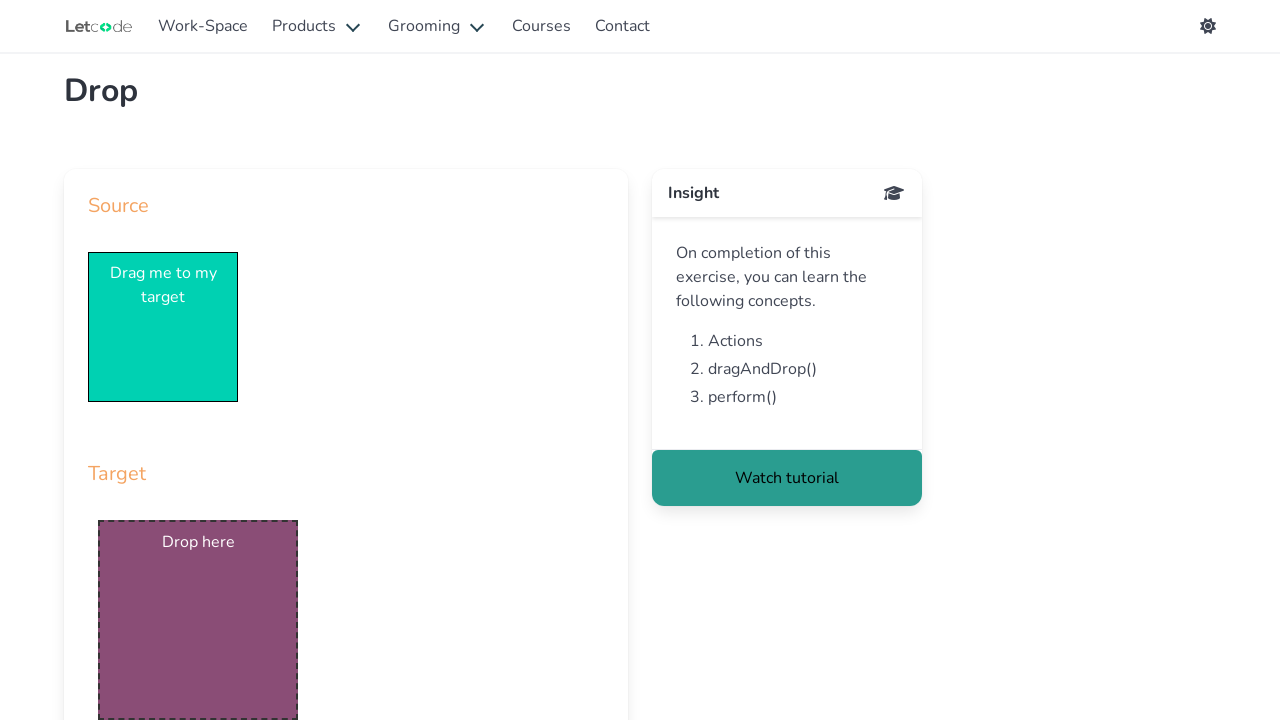

Waited 2 seconds to observe drag and drop result
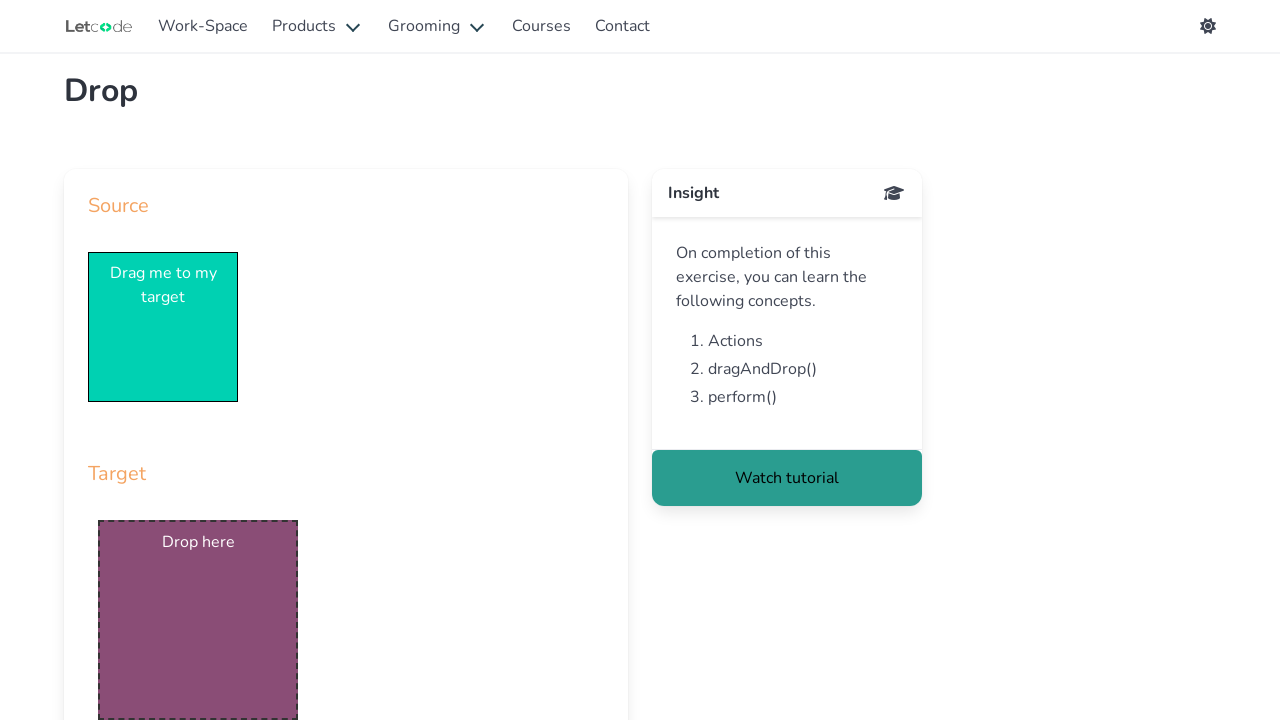

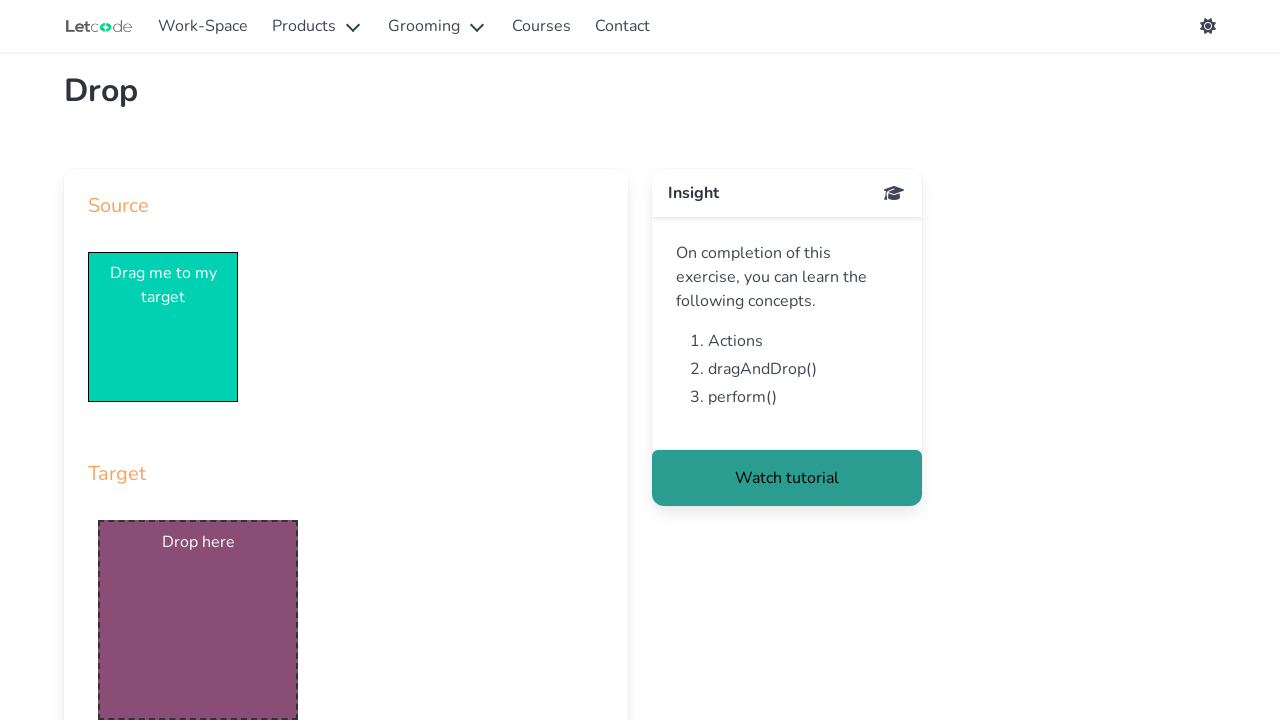